Tests dropdown interaction by selecting options using different methods: by visible text, by index, and by value.

Starting URL: https://the-internet.herokuapp.com/dropdown

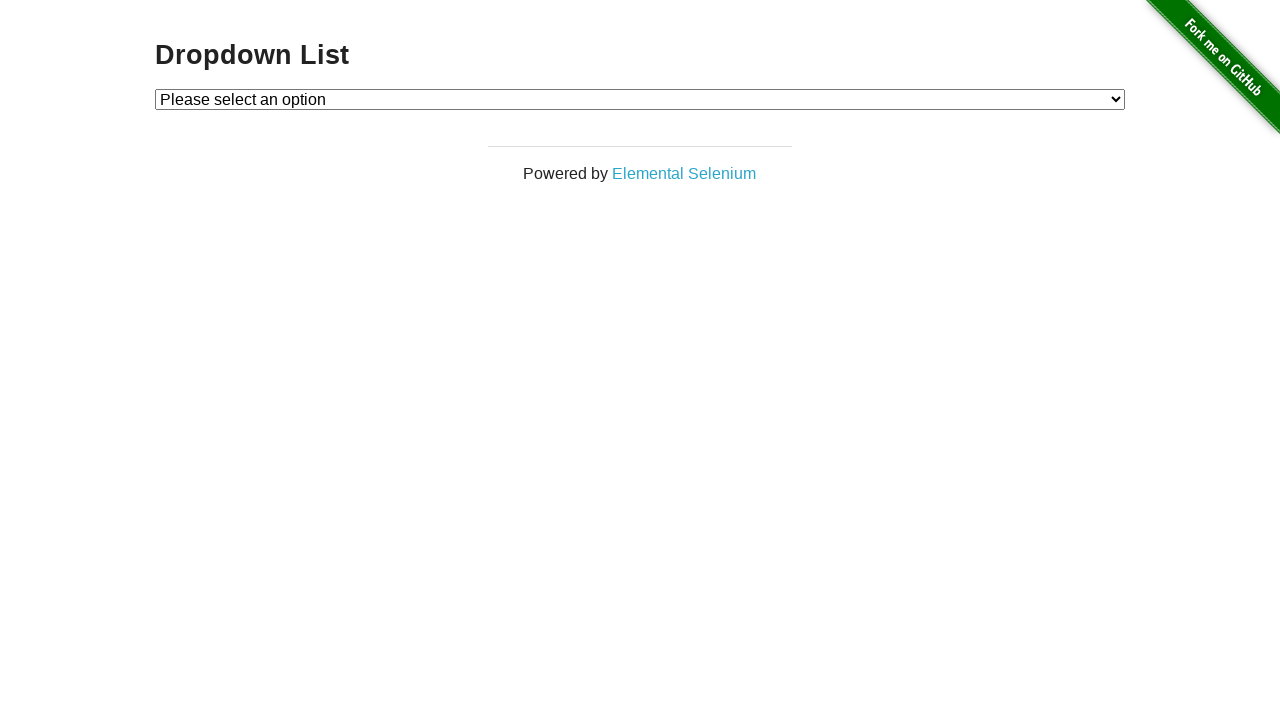

Selected 'Option 1' from dropdown using visible text on #dropdown
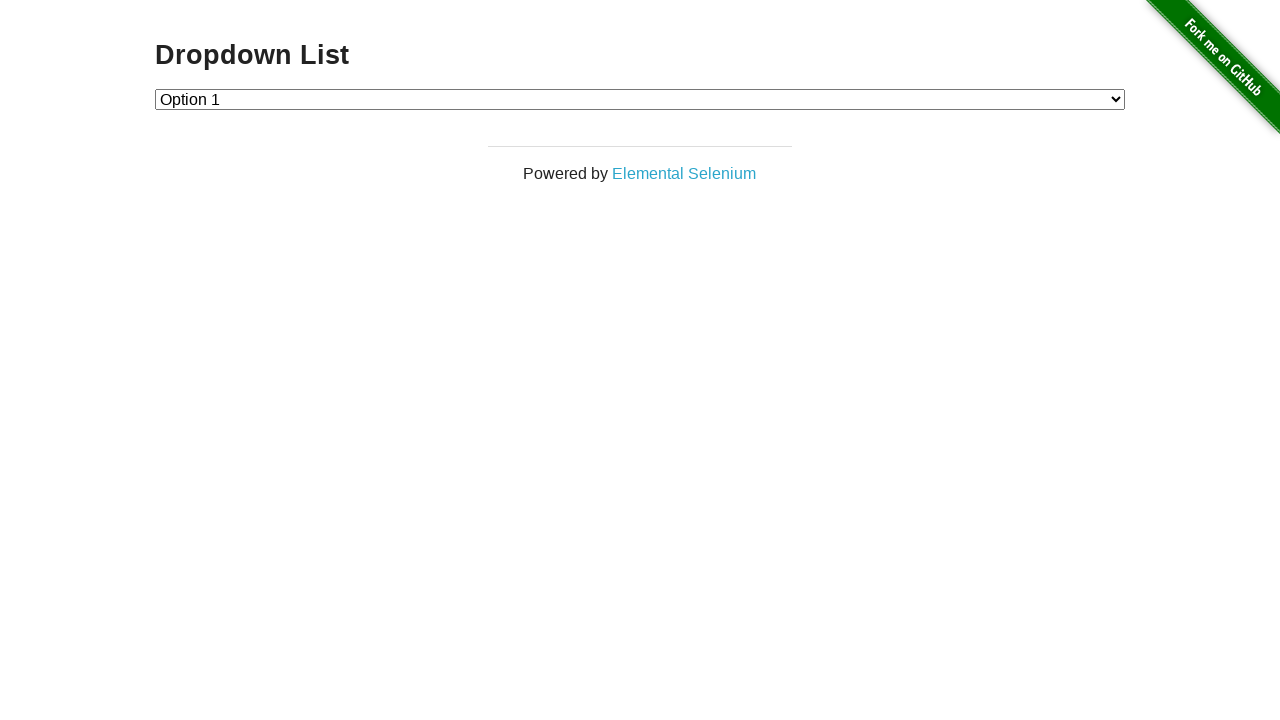

Waited 1500ms after selecting Option 1
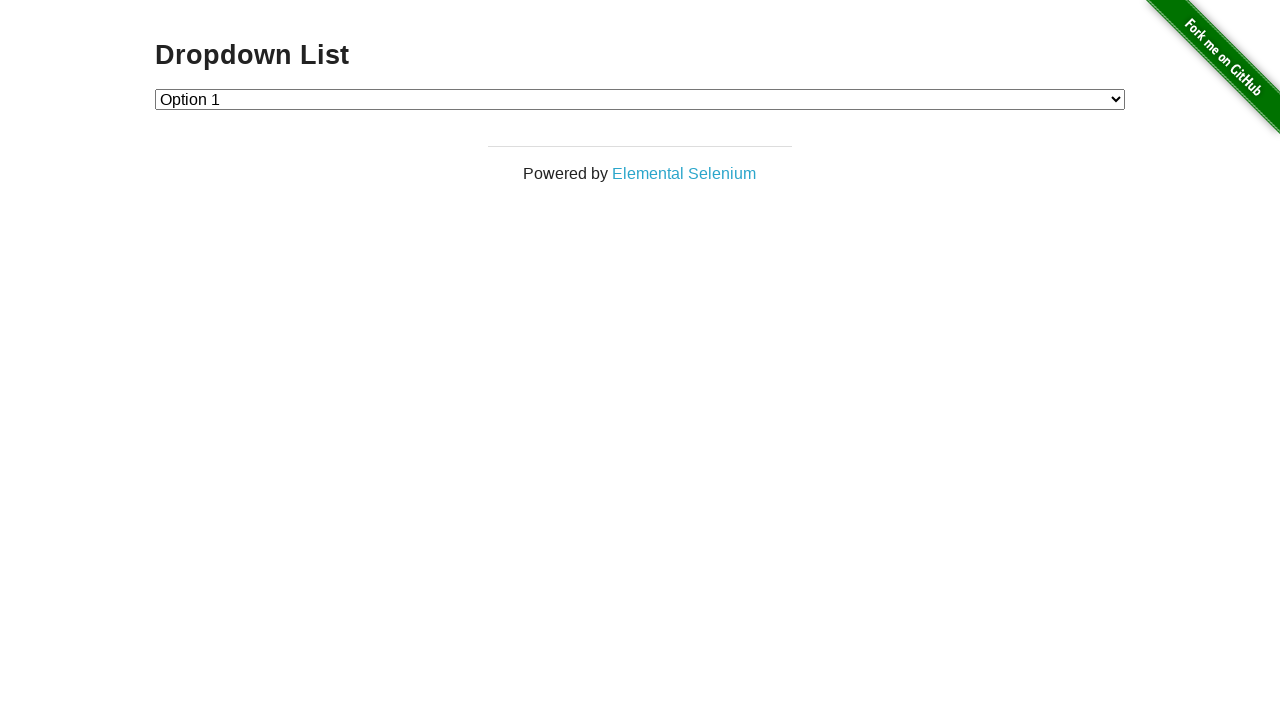

Selected Option 2 from dropdown using index 2 on #dropdown
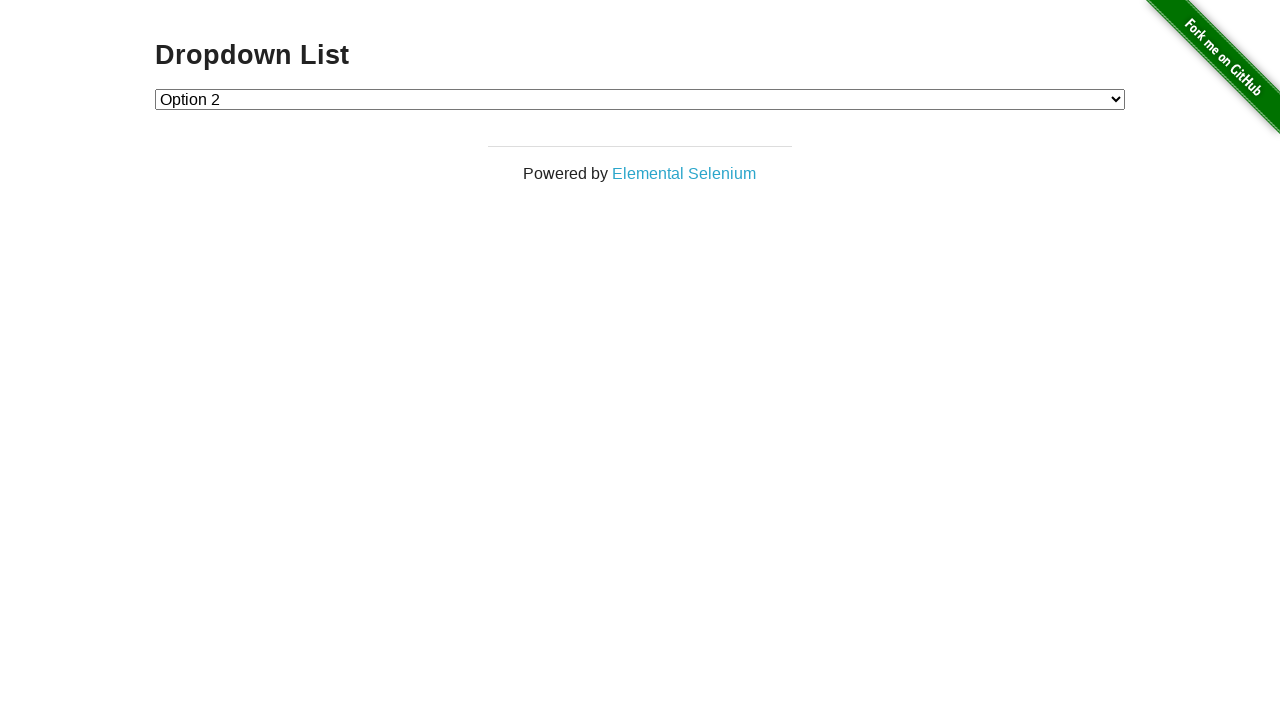

Waited 1500ms after selecting Option 2
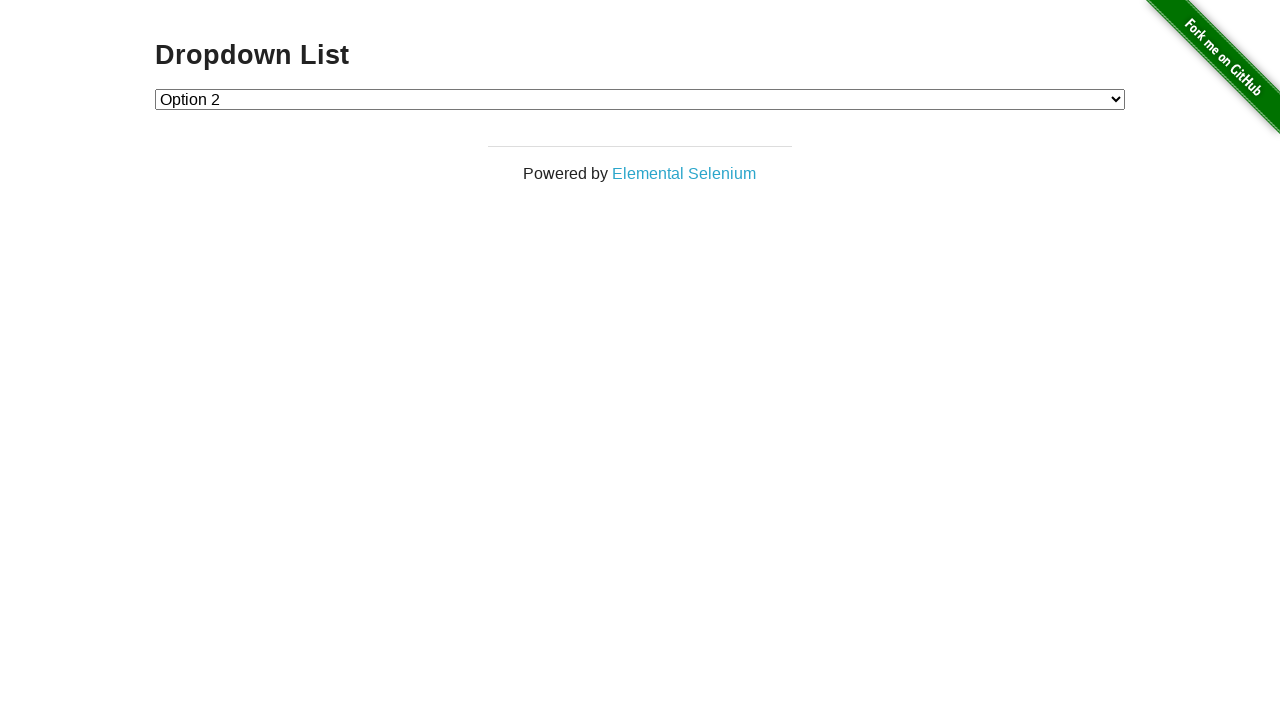

Selected Option 1 from dropdown using value '1' on #dropdown
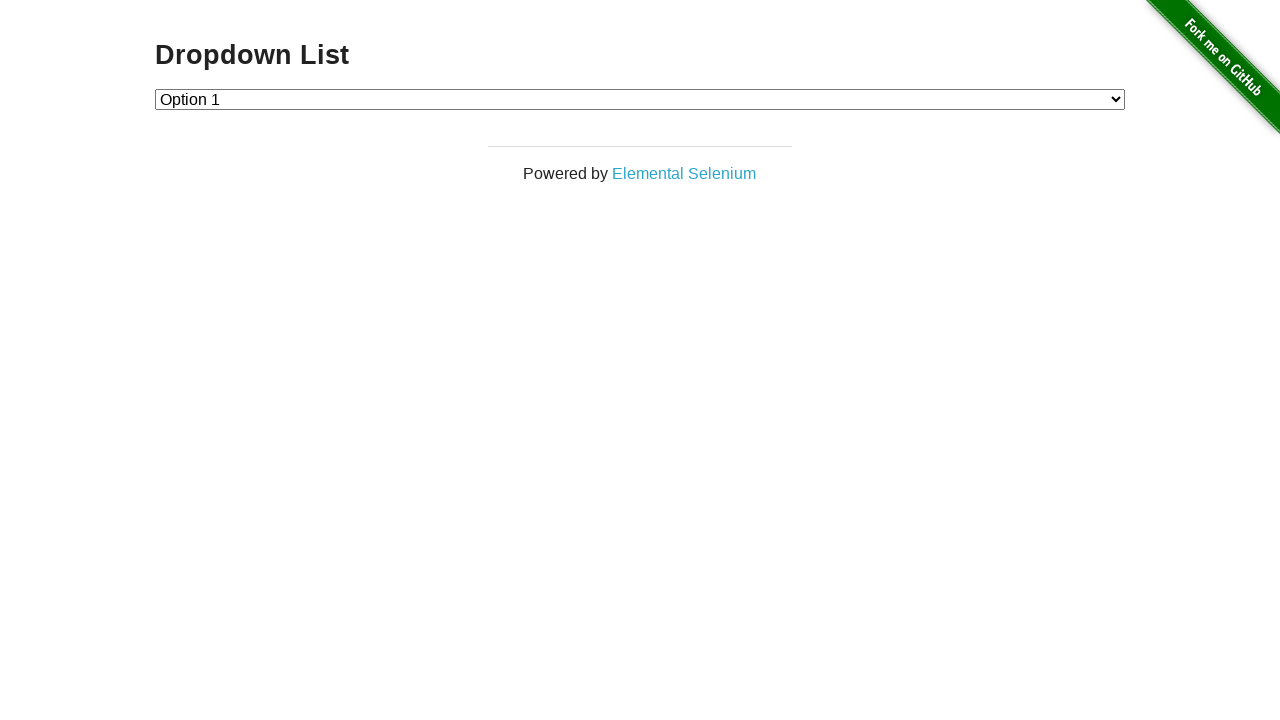

Waited 1500ms after selecting Option 1 by value
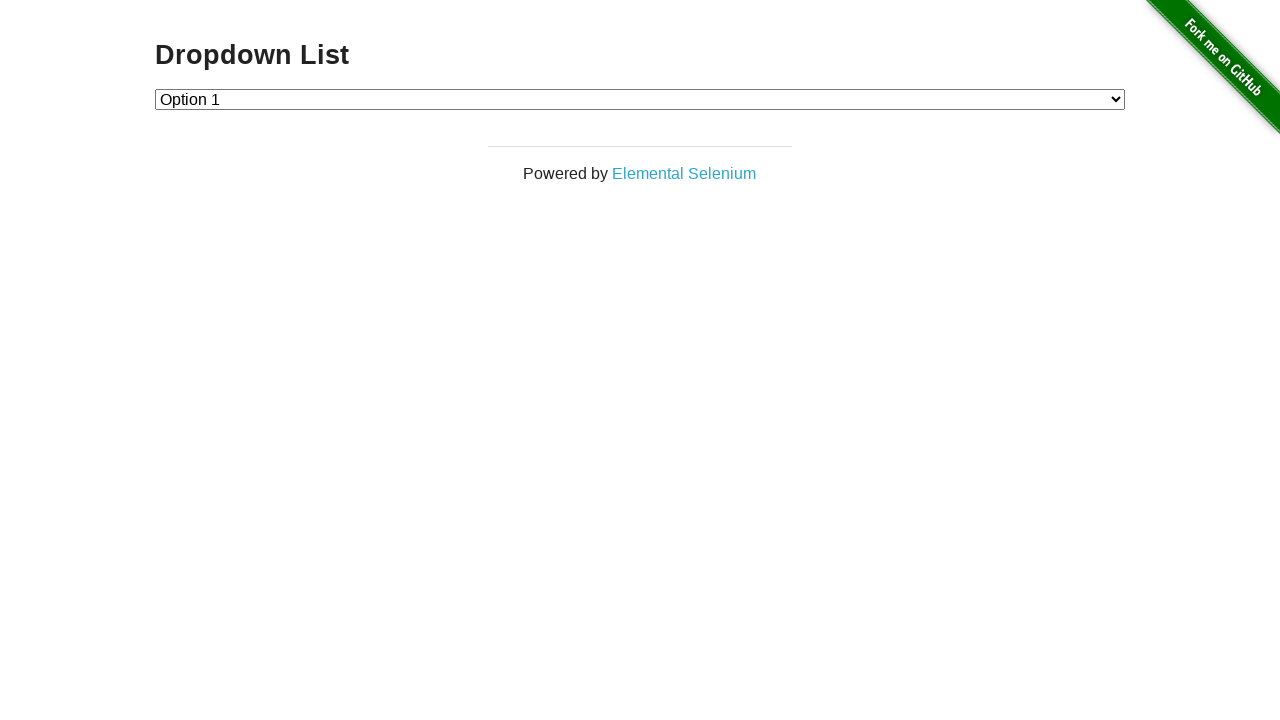

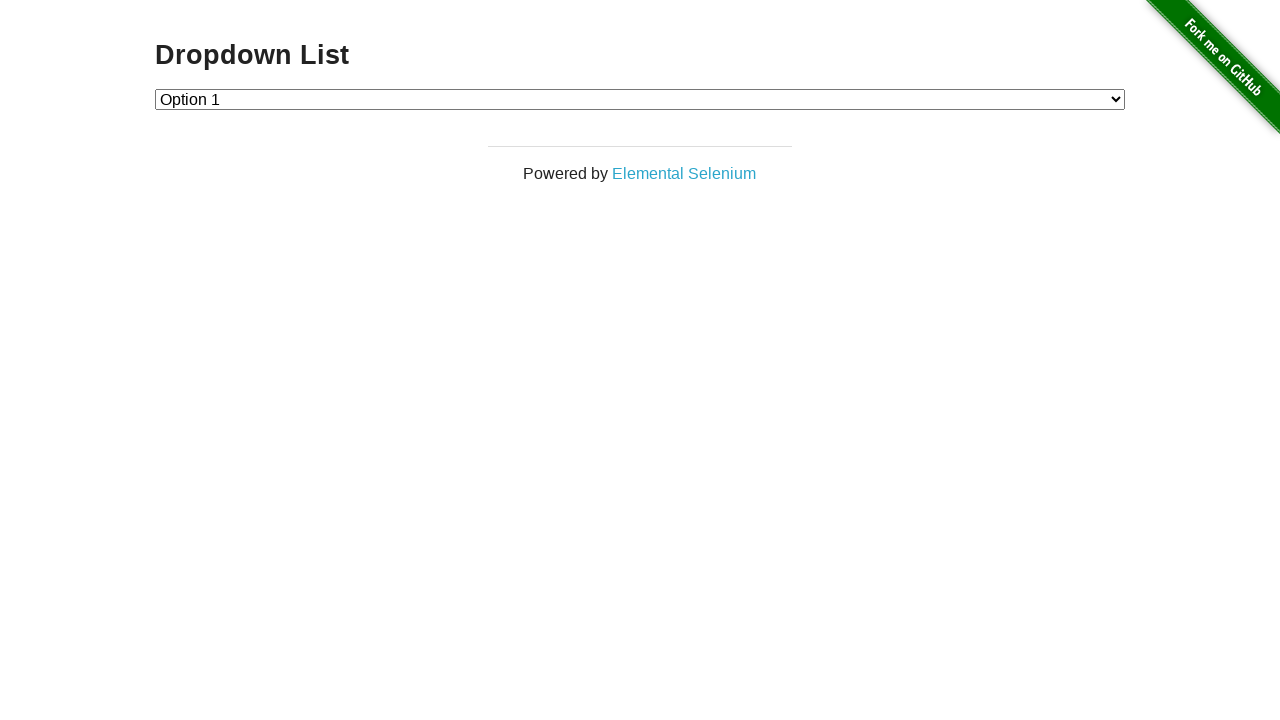